Tests the search functionality on Python.org by entering a search term "pycon" and submitting the search form

Starting URL: http://www.python.org

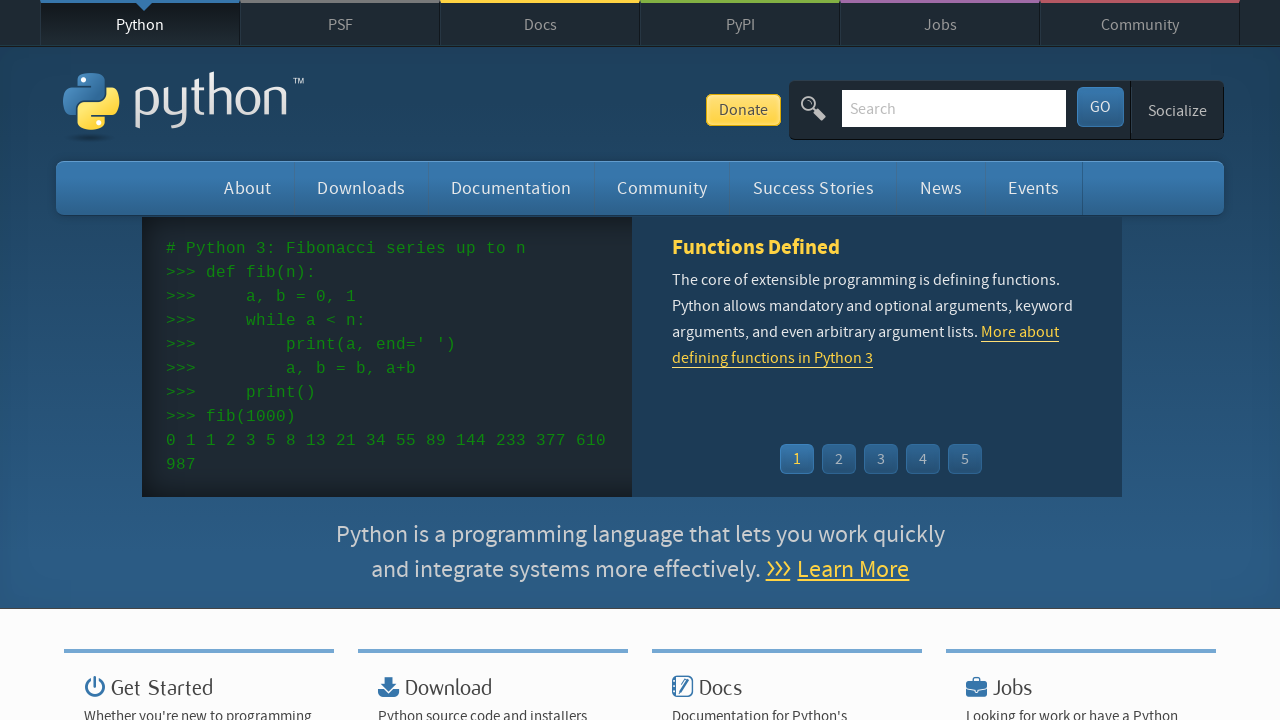

Cleared the search input field on input[name='q']
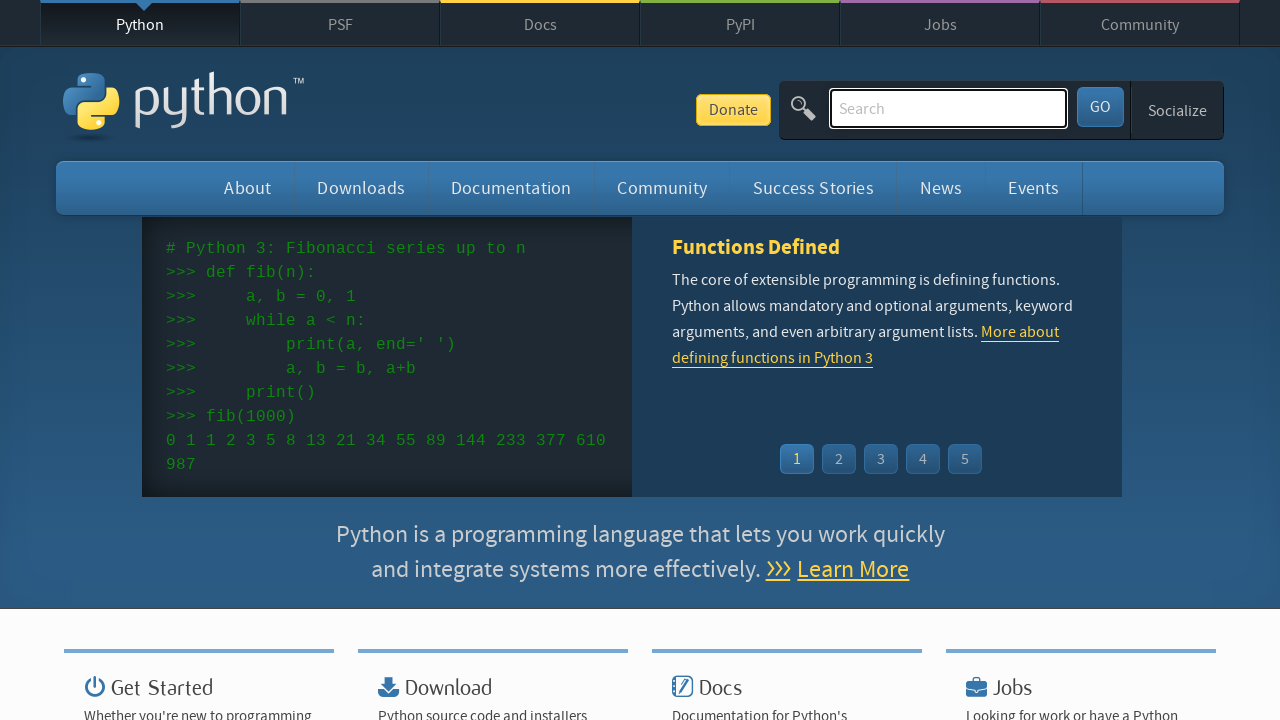

Entered search term 'pycon' into search field on input[name='q']
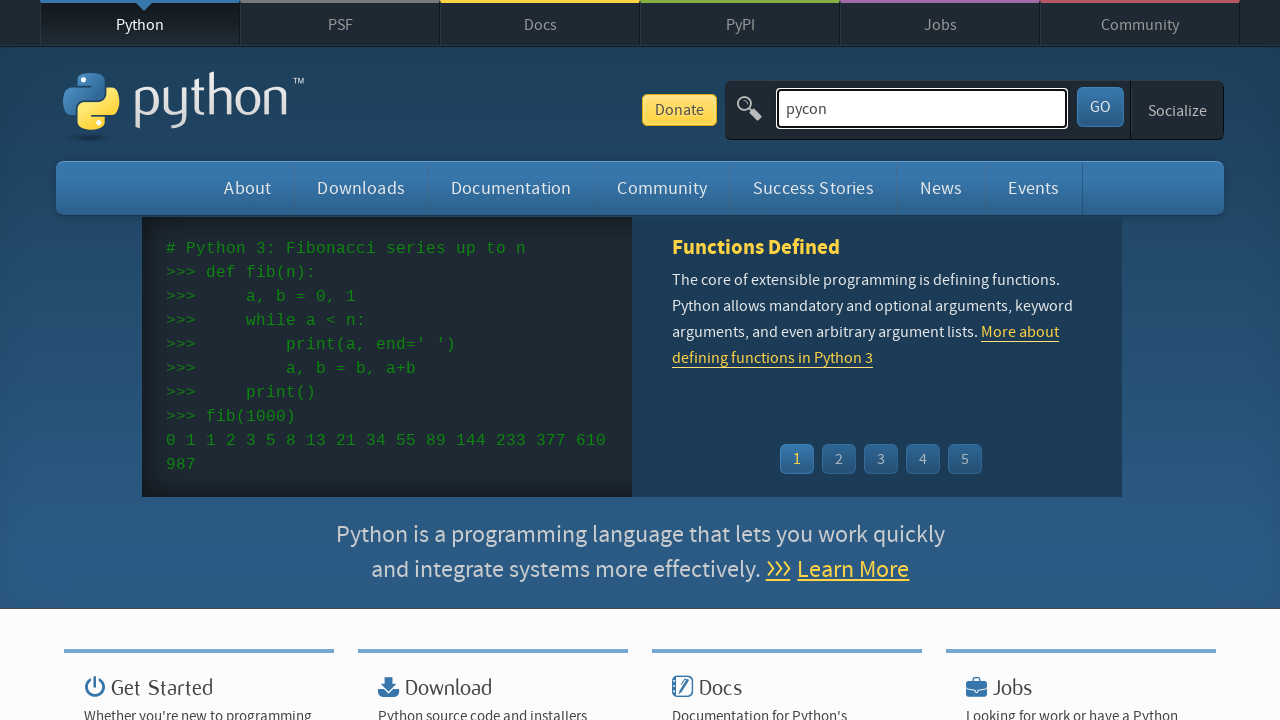

Pressed Enter to submit search form on input[name='q']
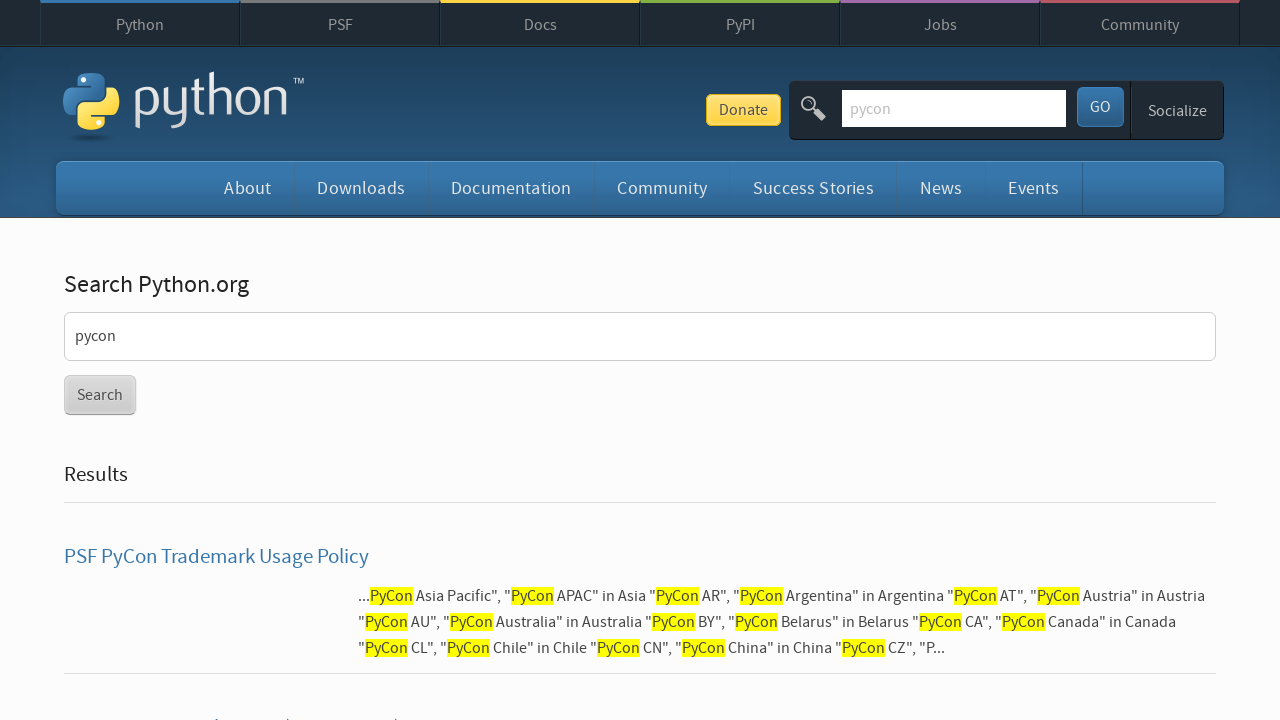

Search results page loaded (networkidle)
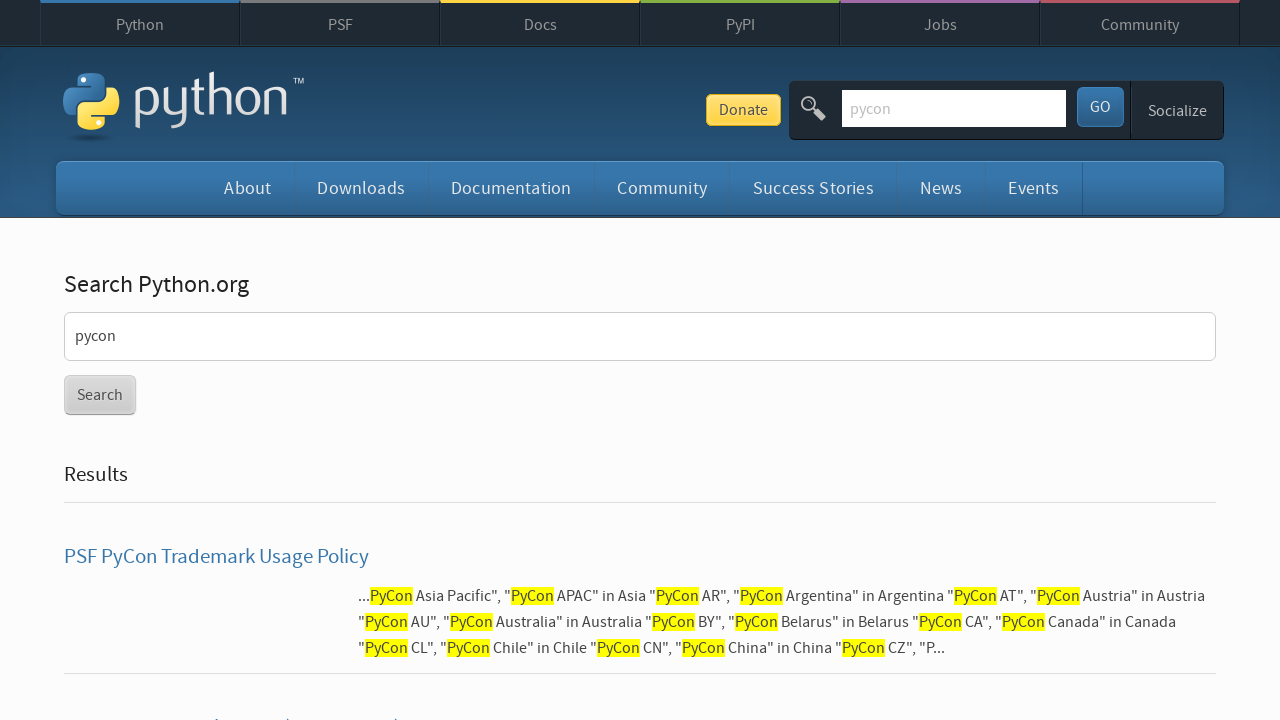

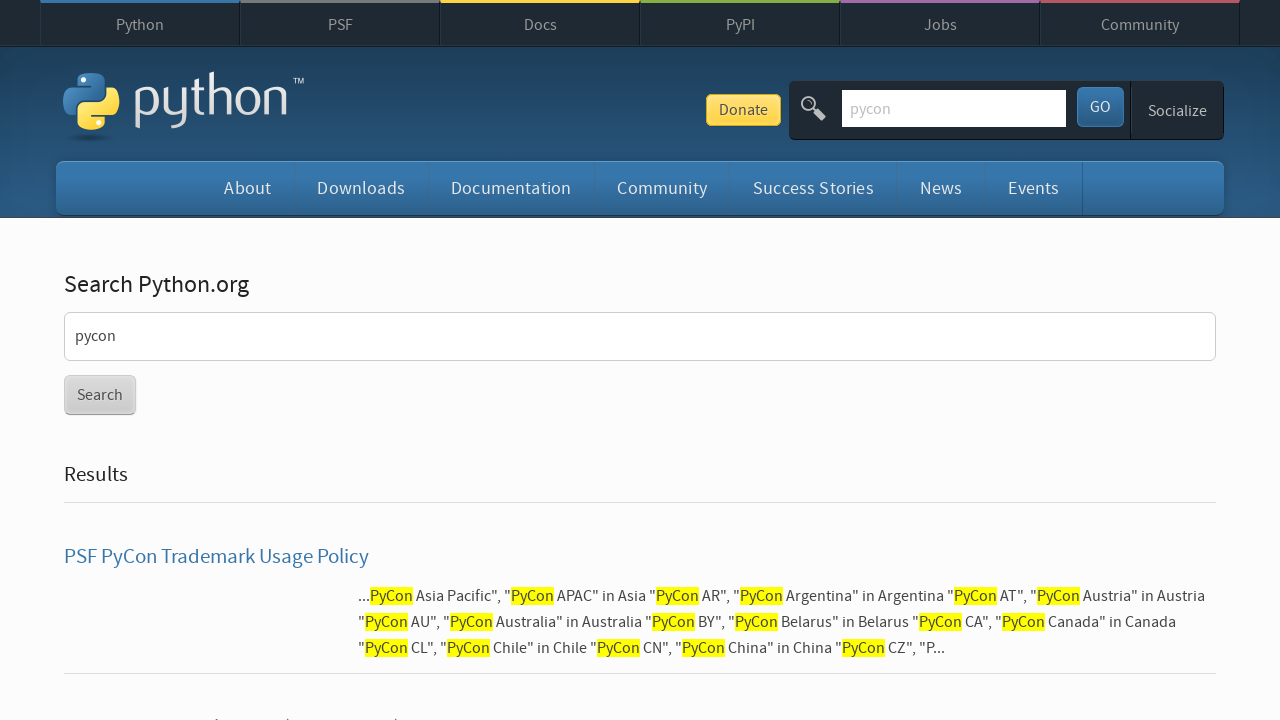